Tests a registration form by filling in first name, last name, username, and email fields with generated test data. The test appears to be incomplete as steps 7-15 are commented out but not implemented.

Starting URL: https://practice.cydeo.com/registration_form

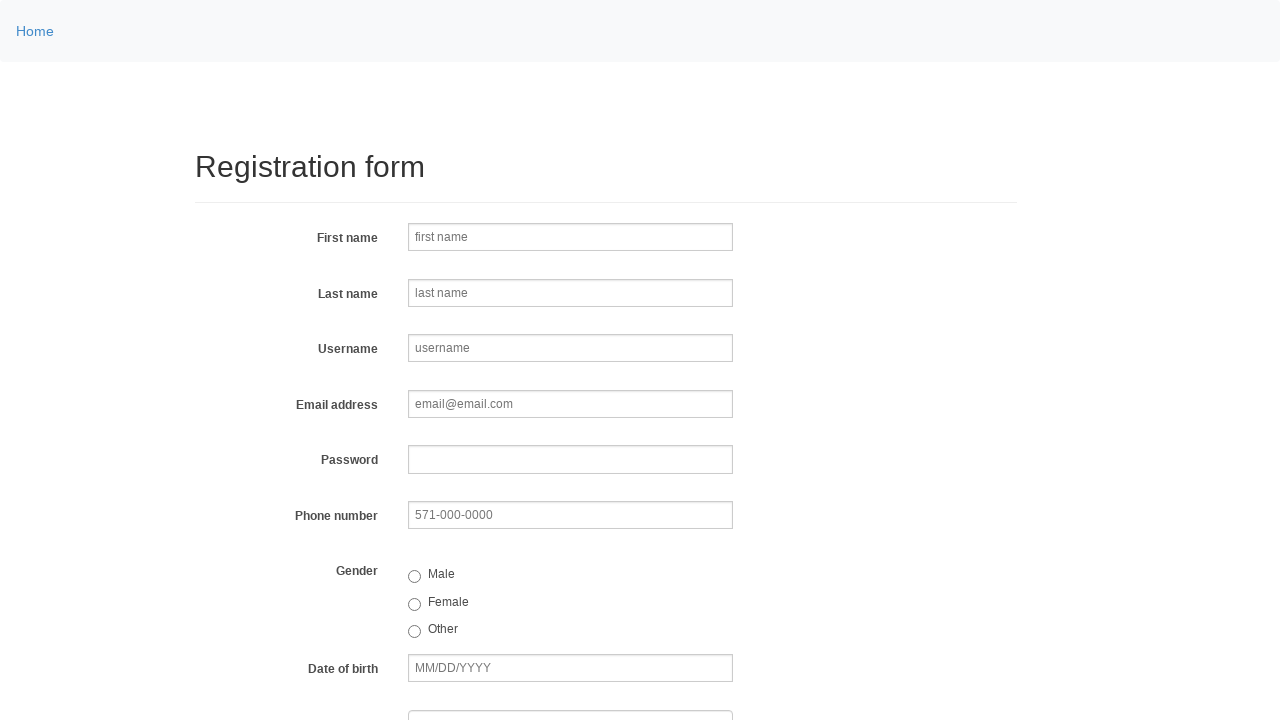

Filled first name field with 'Marcus' on input[name='firstname']
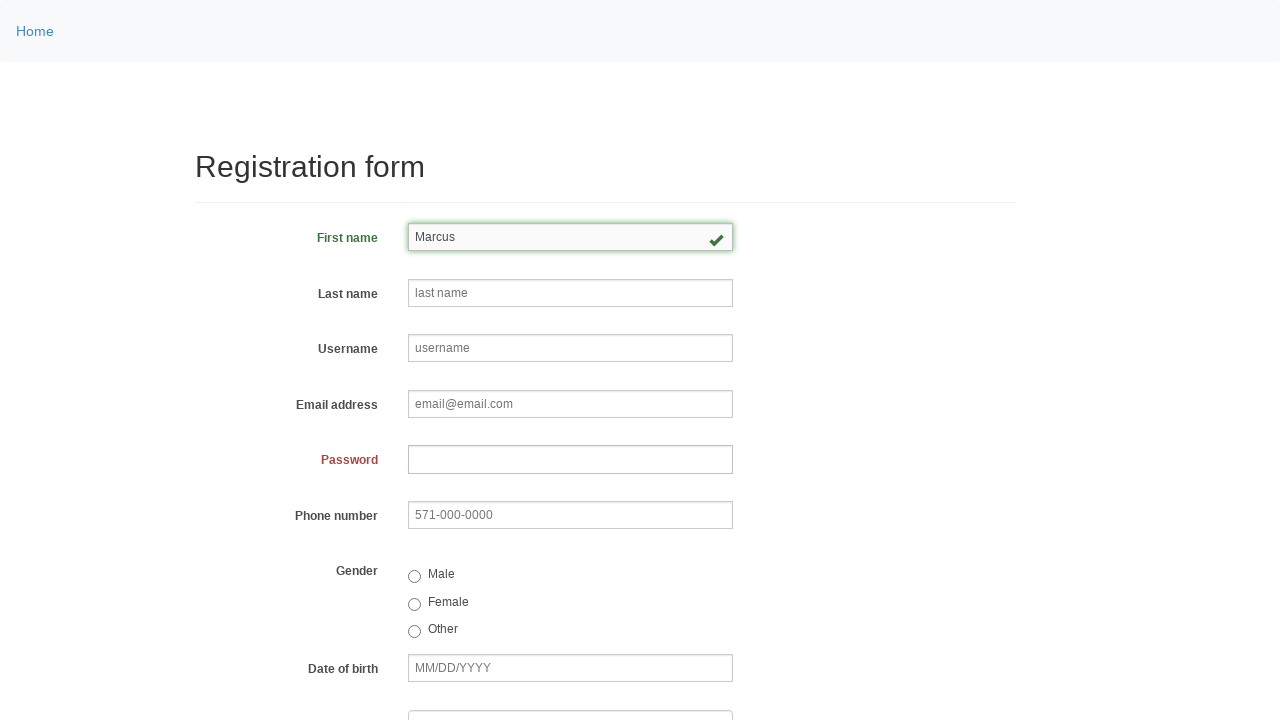

Filled last name field with 'Thompson' on input[name='lastname']
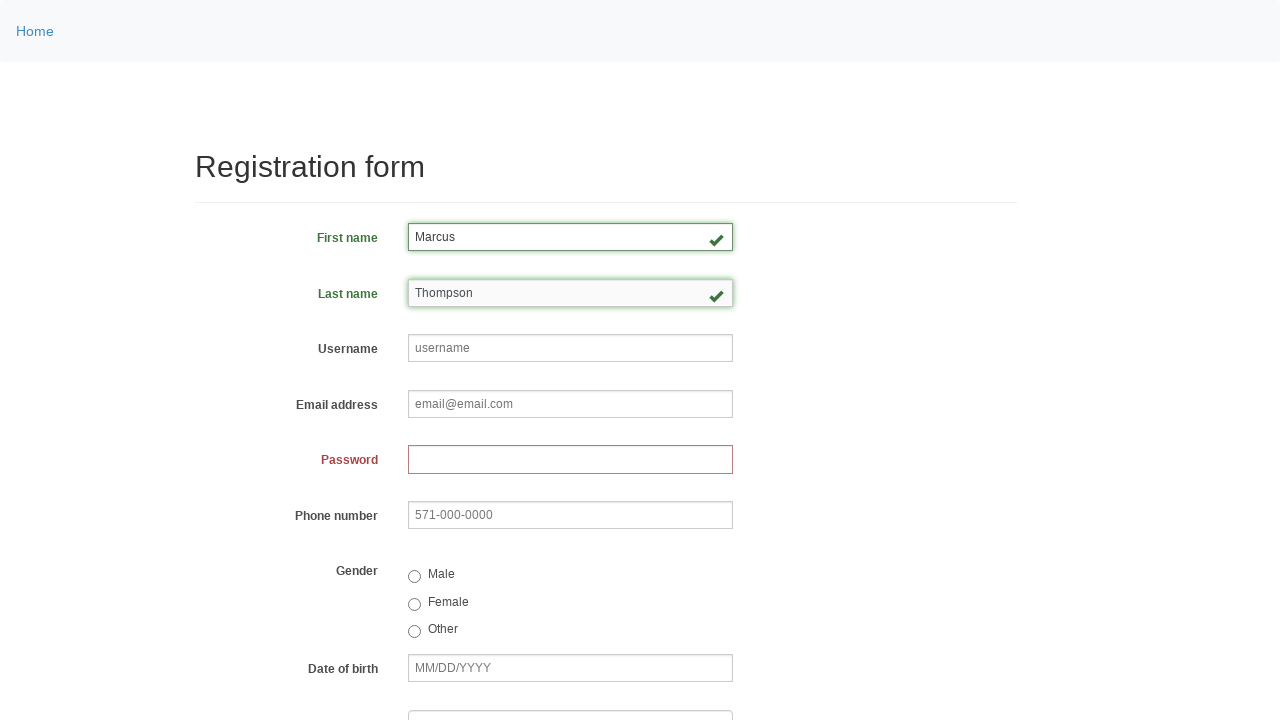

Filled username field with 'helpdesk742' on input[name='username']
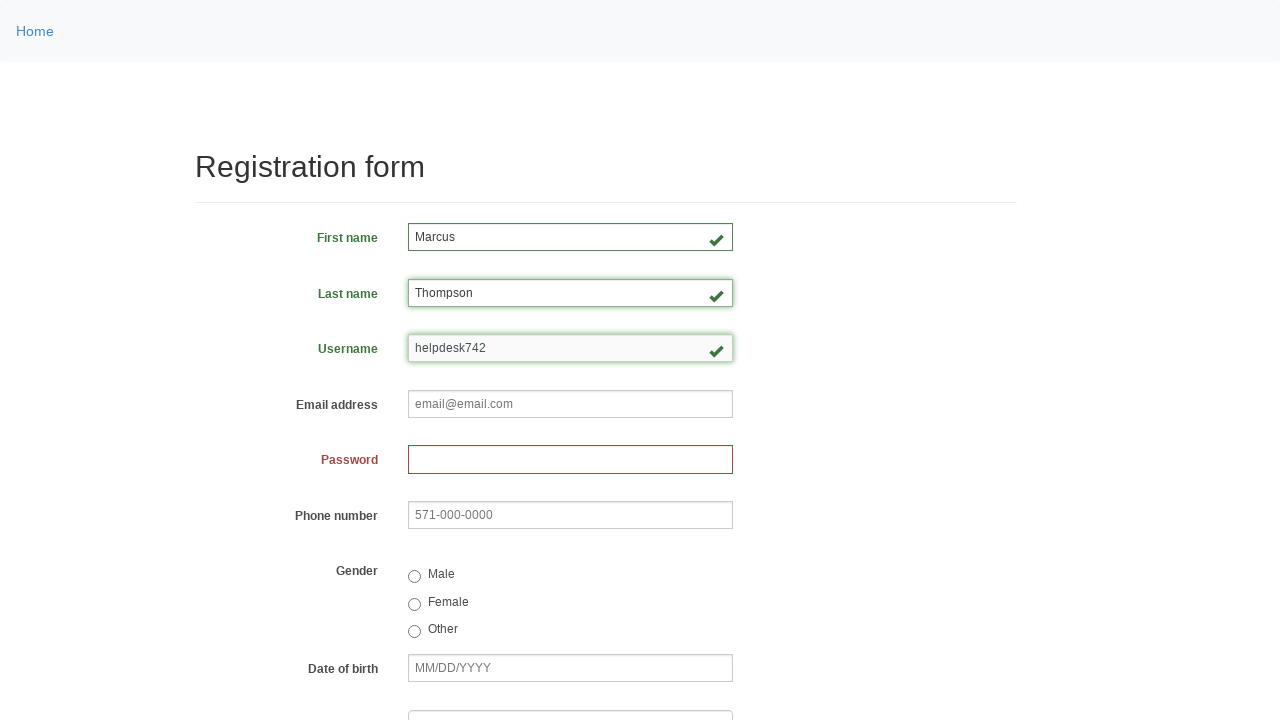

Filled email field with 'helpdesk742@email.com' on input[name='email']
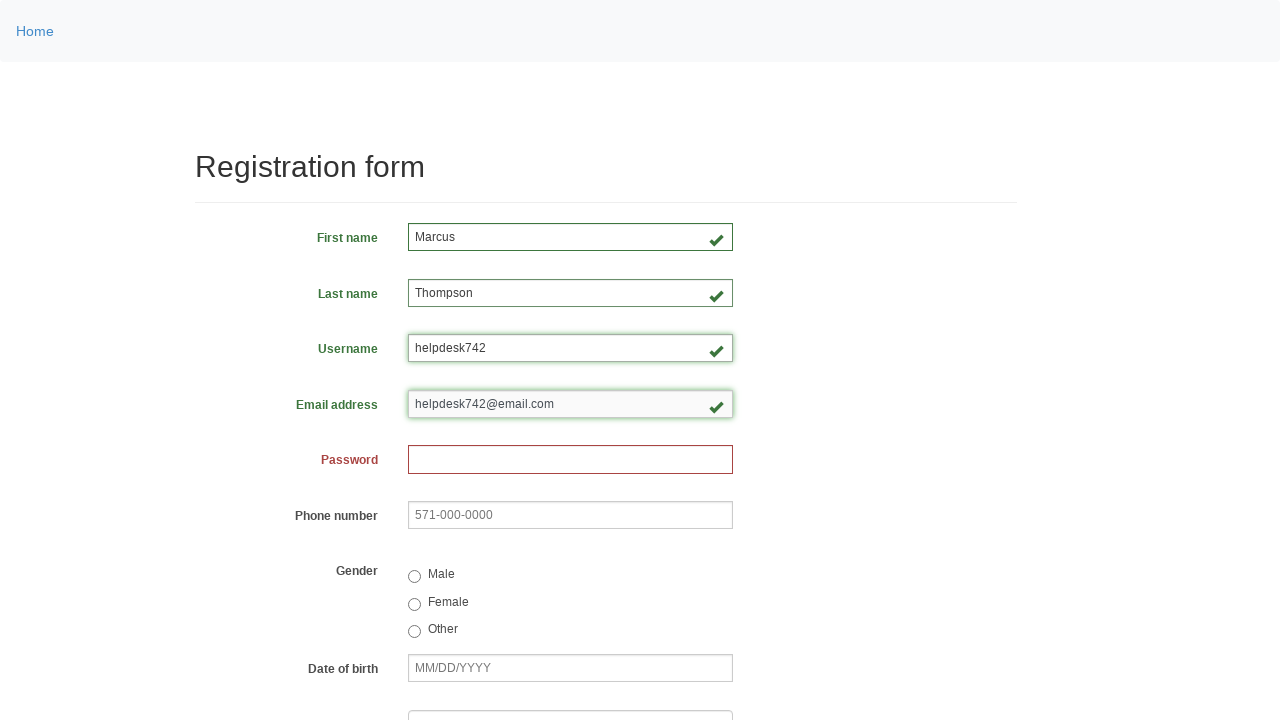

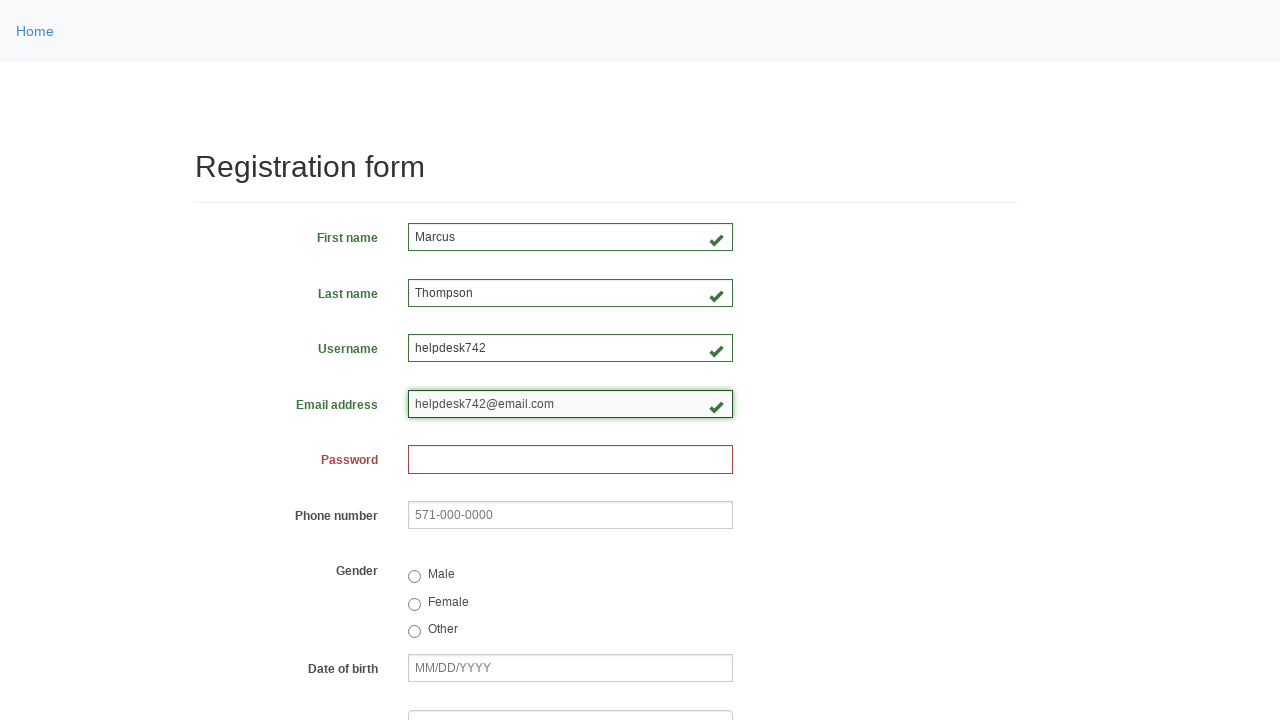